Tests the display state of various form elements including textbox, textarea, radio button and text elements

Starting URL: https://automationfc.github.io/basic-form/index.html

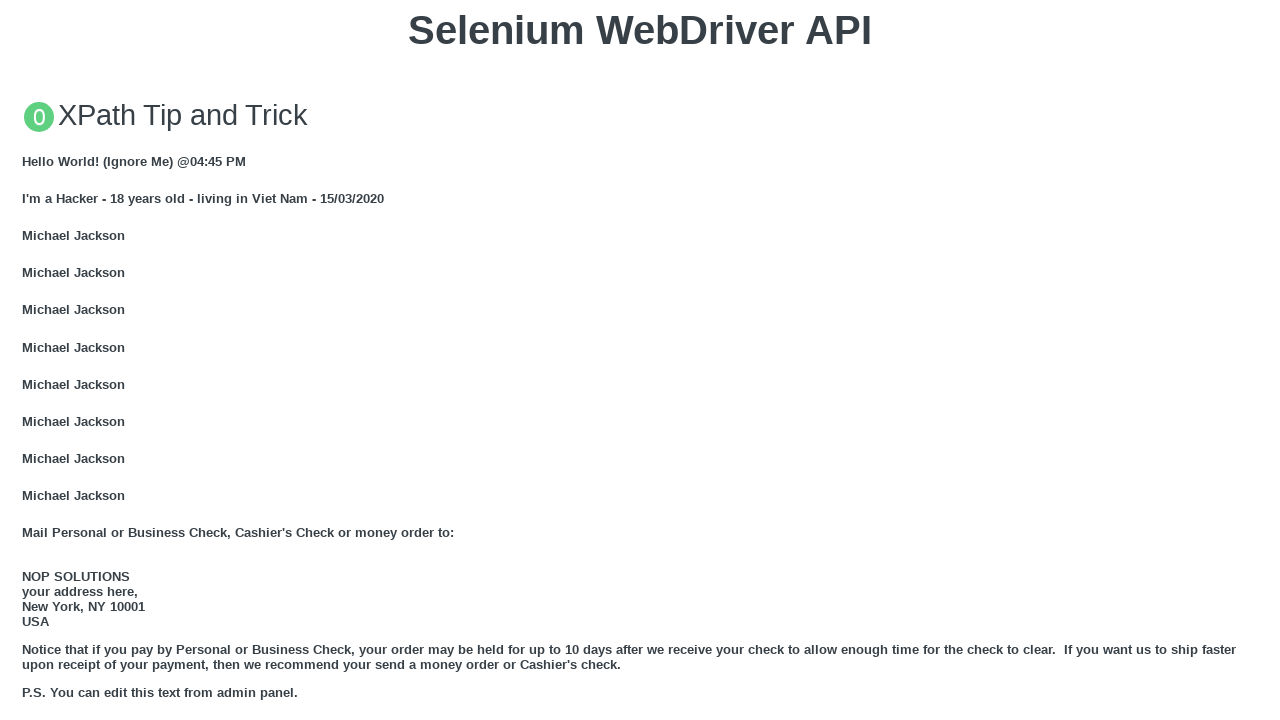

Email textbox is visible, filled with 'Automation testing' on #mail
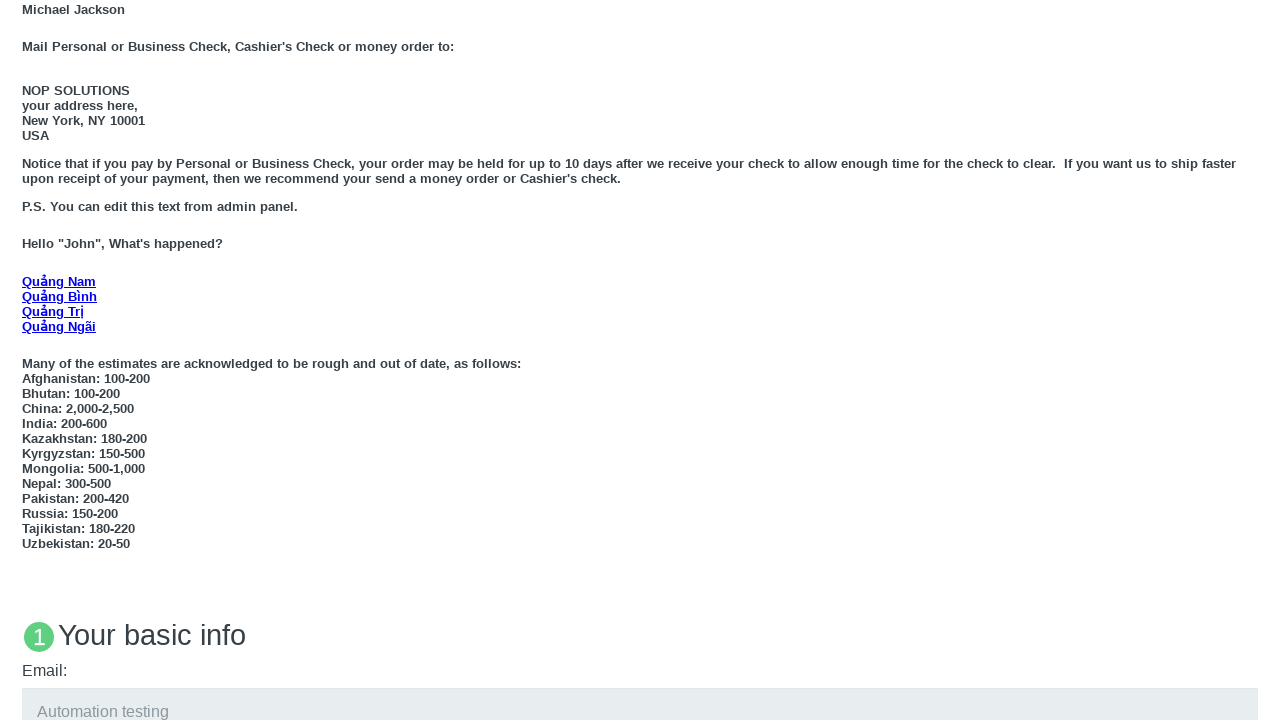

Education textarea is visible, filled with 'Automation Grid' on #edu
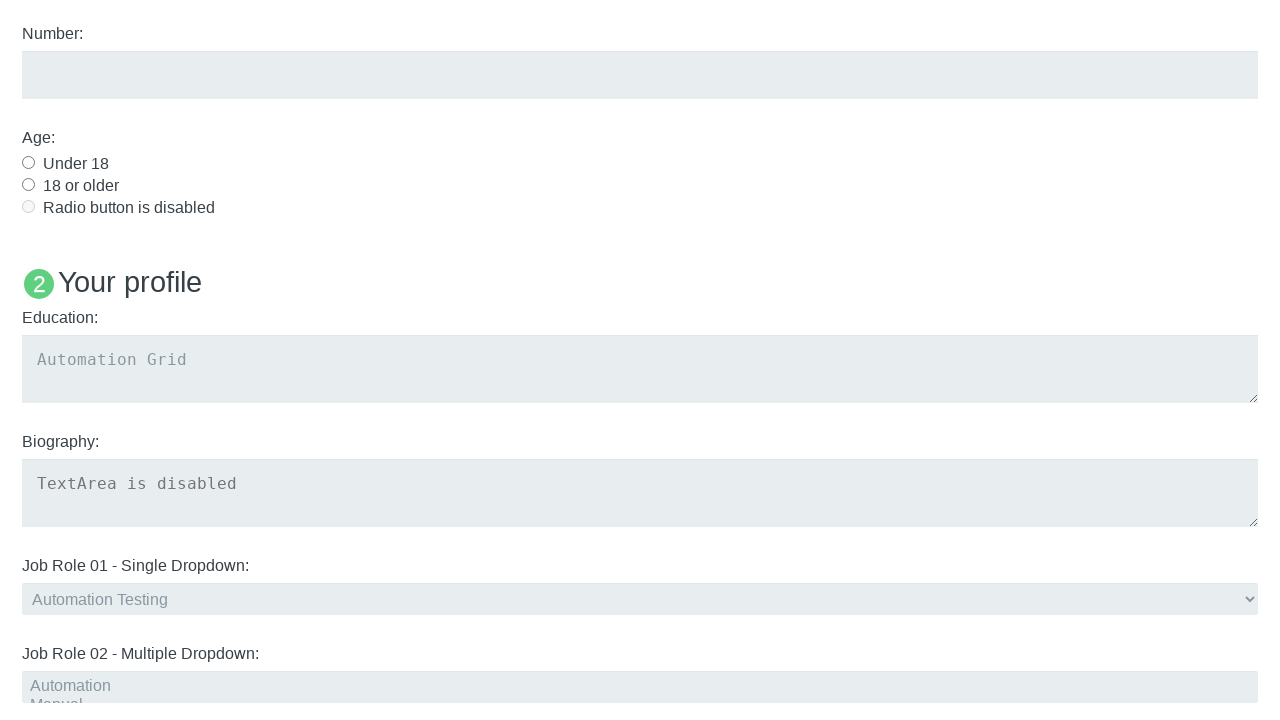

Age radio button 'under_18' is visible, clicked it at (28, 162) on #under_18
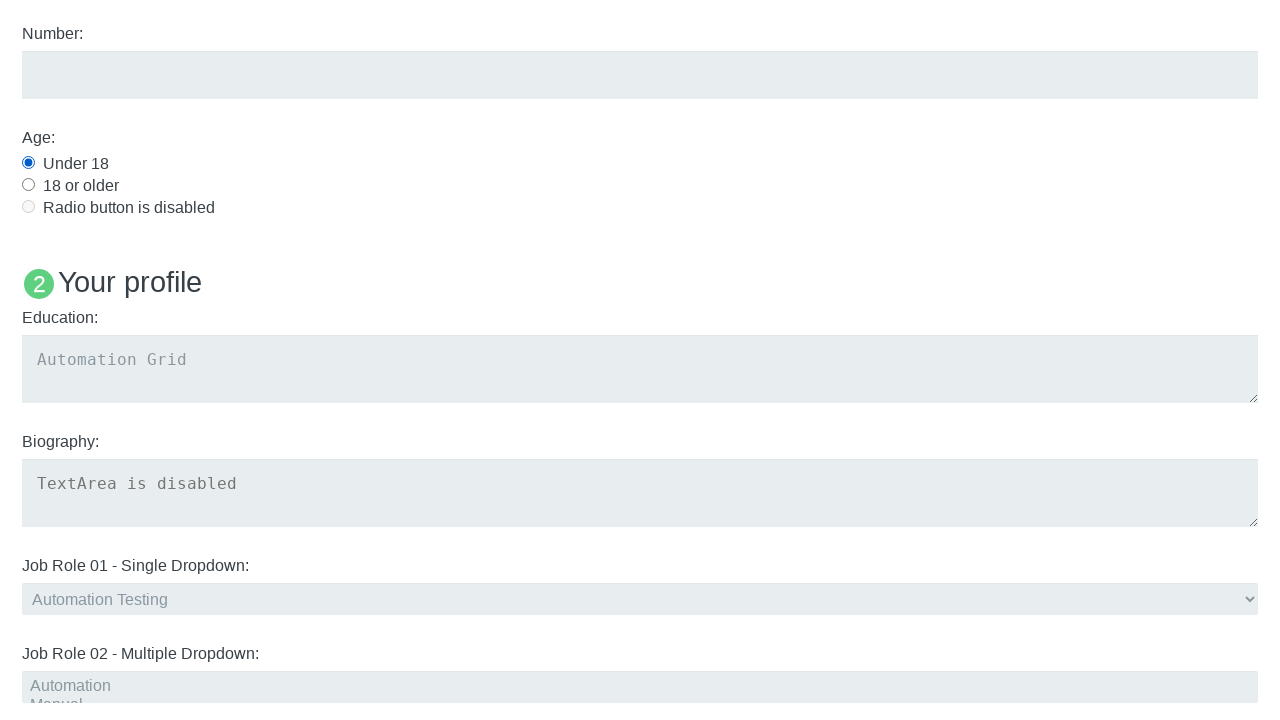

Checked if username text 'Name: User5' is displayed
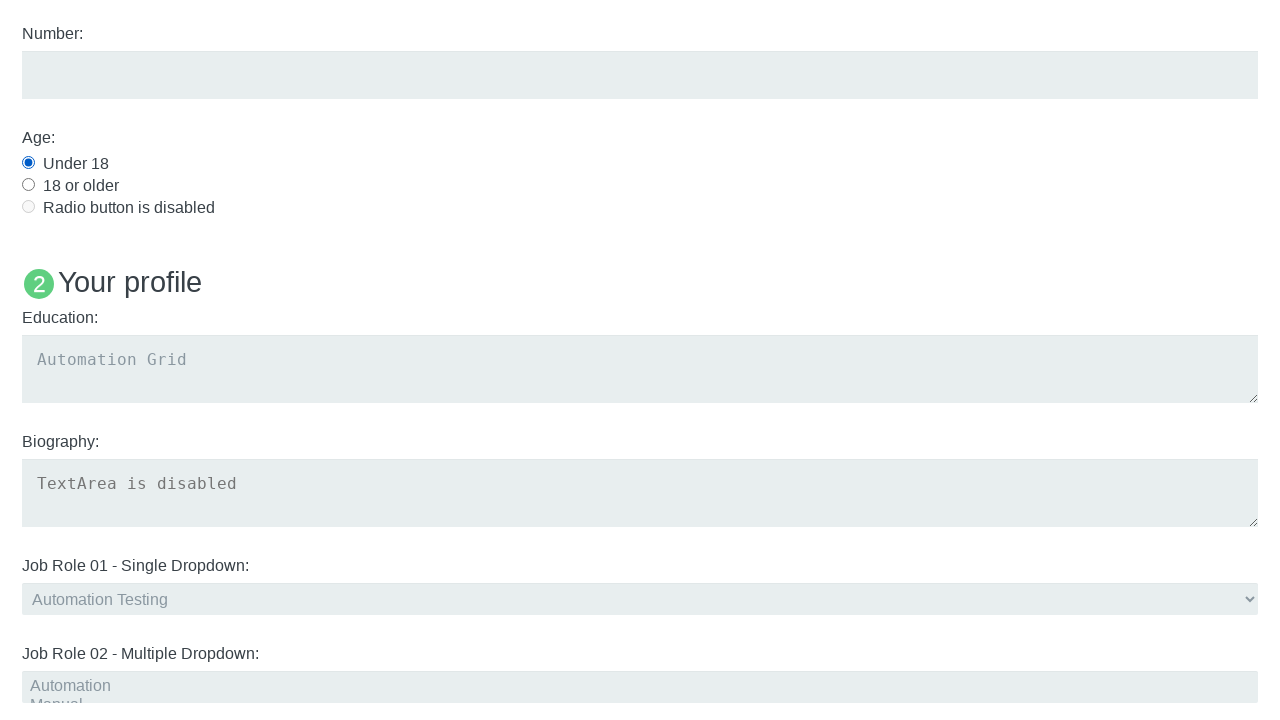

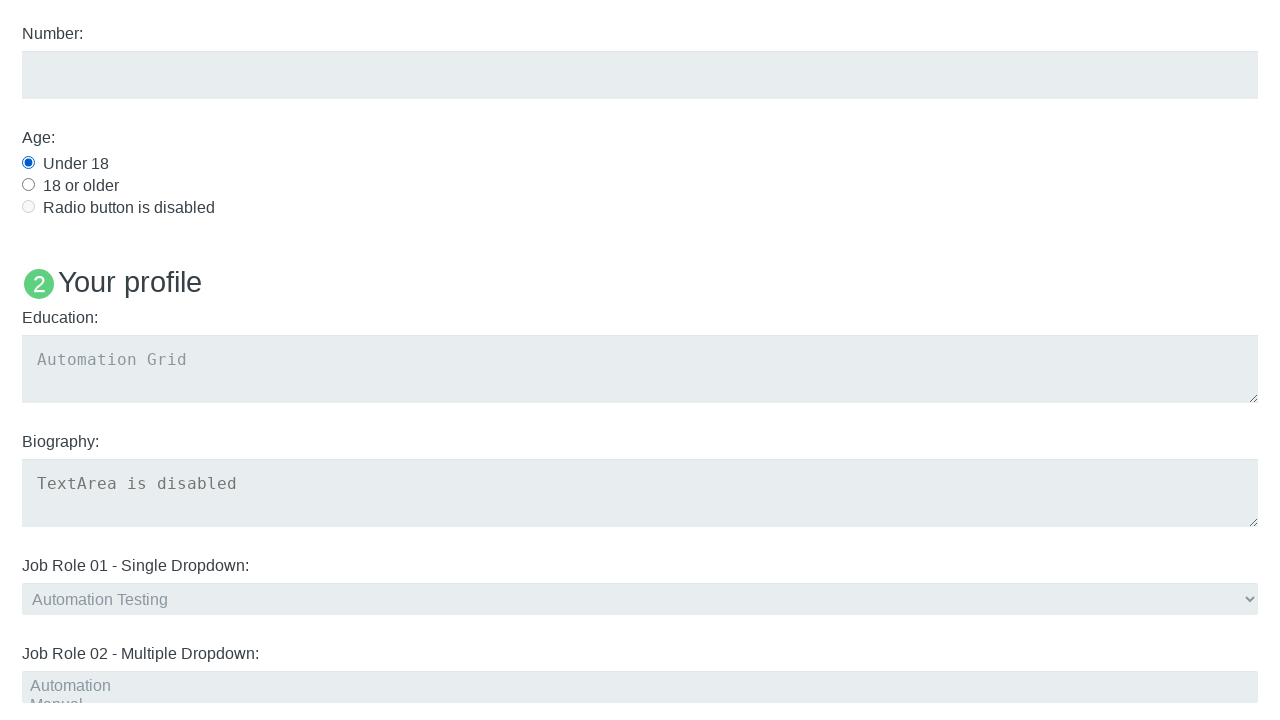